Tests a simple form by filling in first name, last name, city, and country fields using different element locator strategies, then submits the form

Starting URL: http://suninjuly.github.io/simple_form_find_task.html

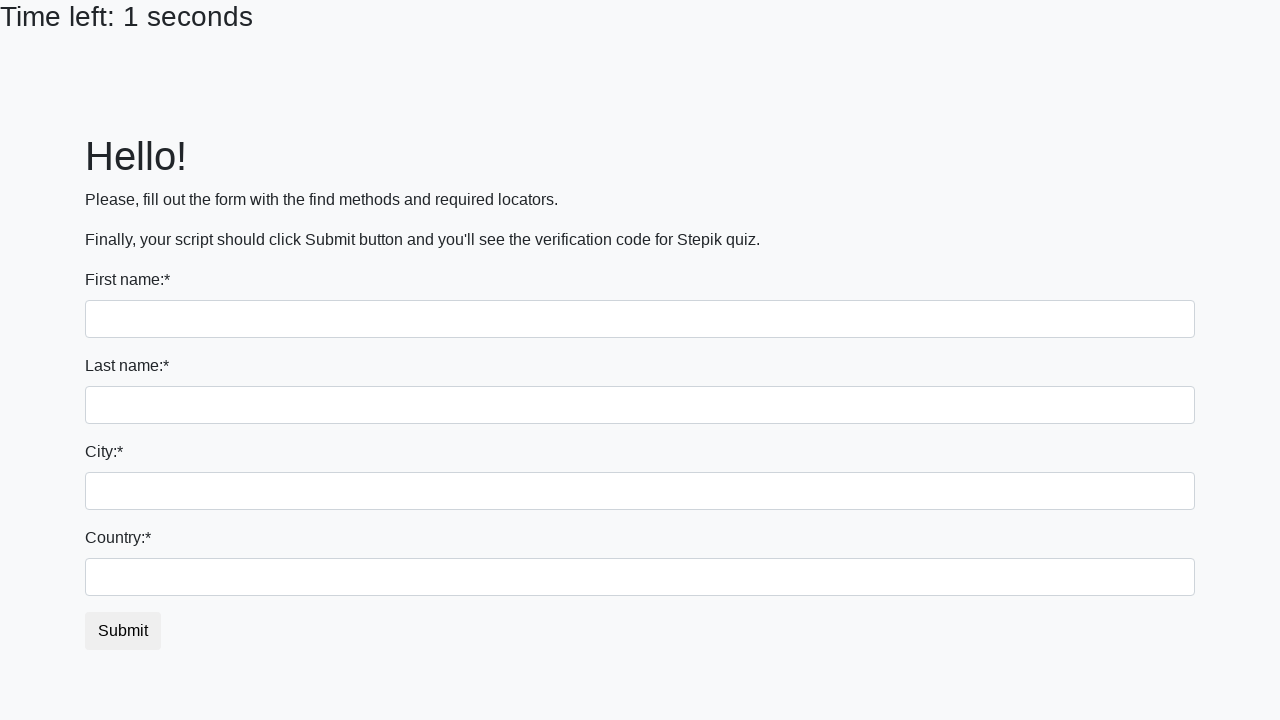

Filled first name field with 'Ivan' on input
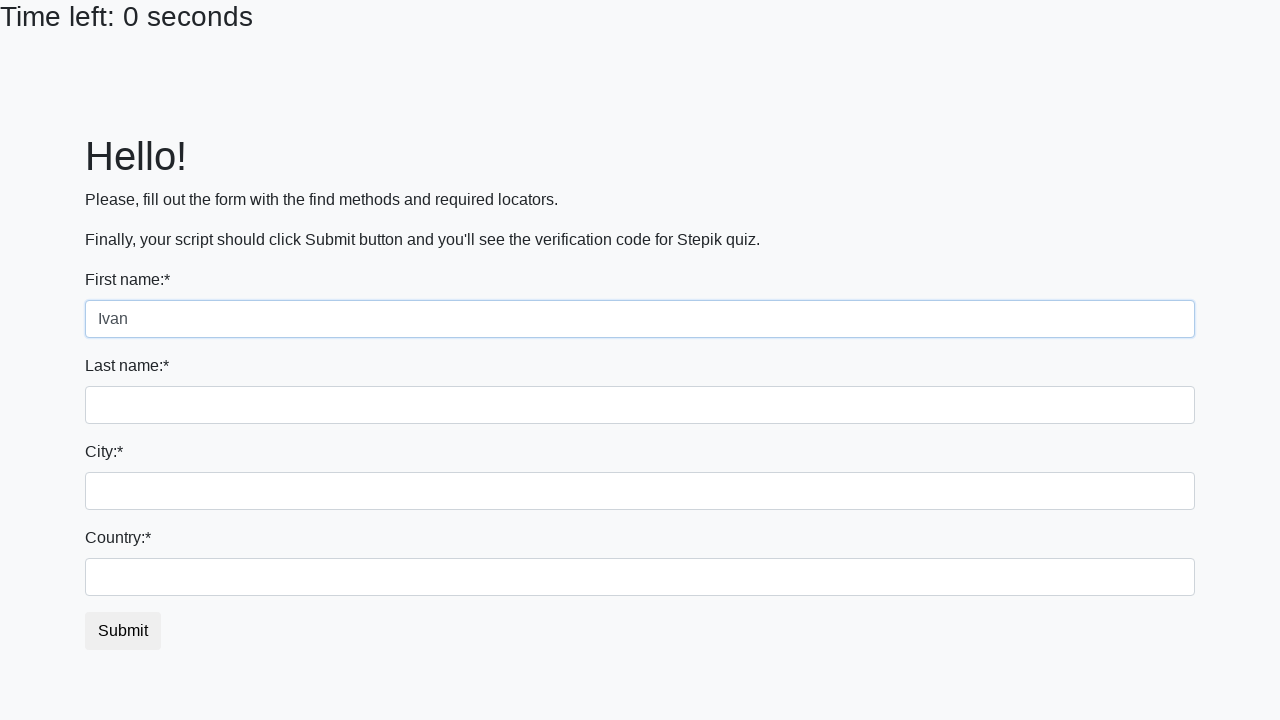

Filled last name field with 'Petrov' on input[name='last_name']
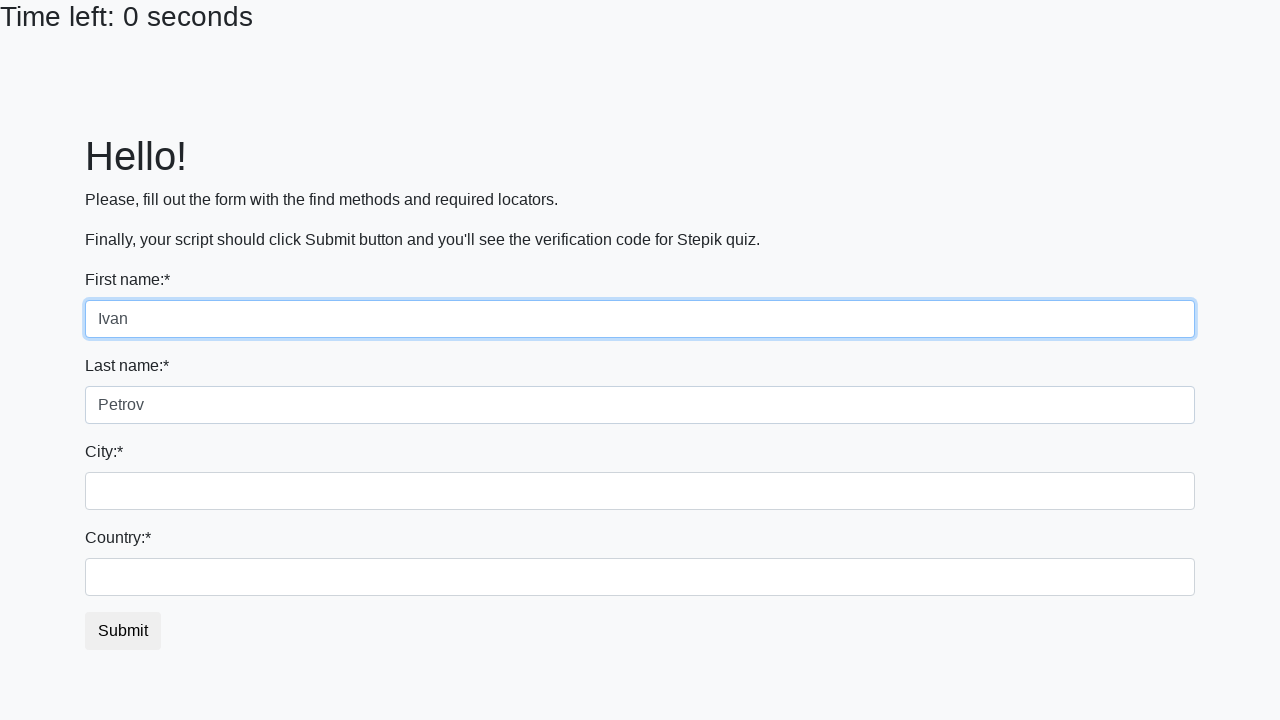

Filled city field with 'Smolensk' on .city
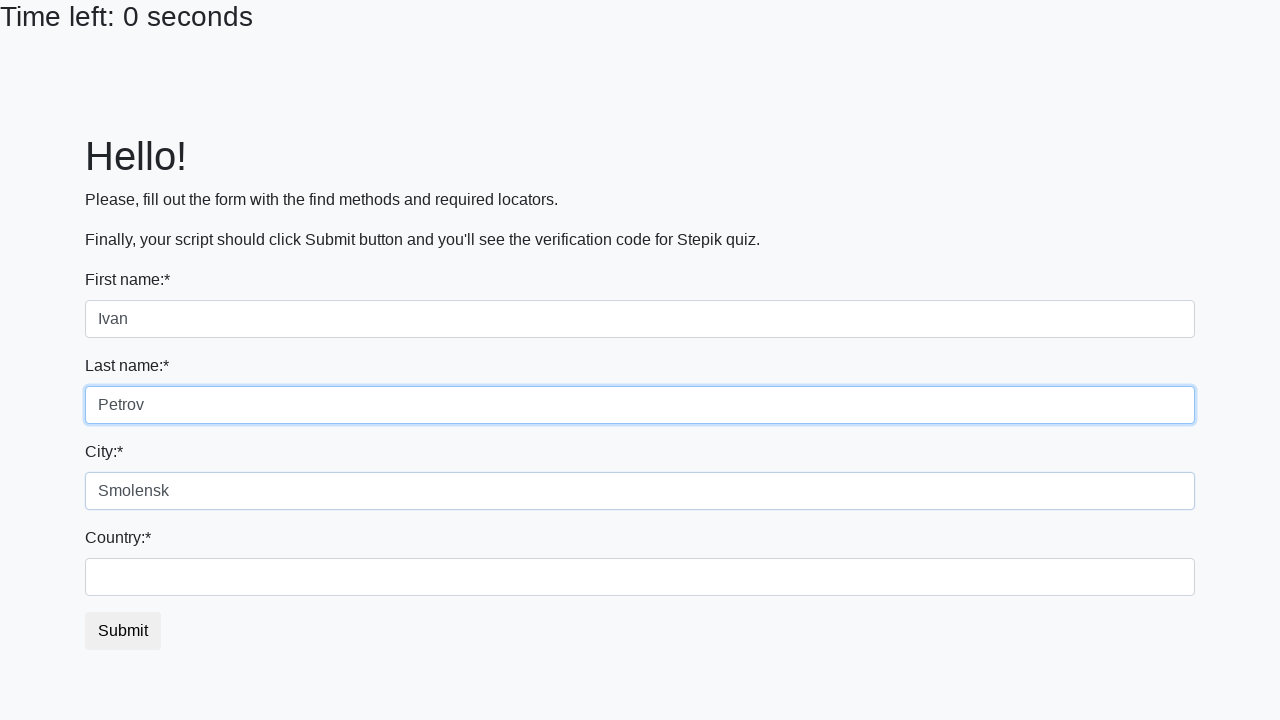

Filled country field with 'Russia' on #country
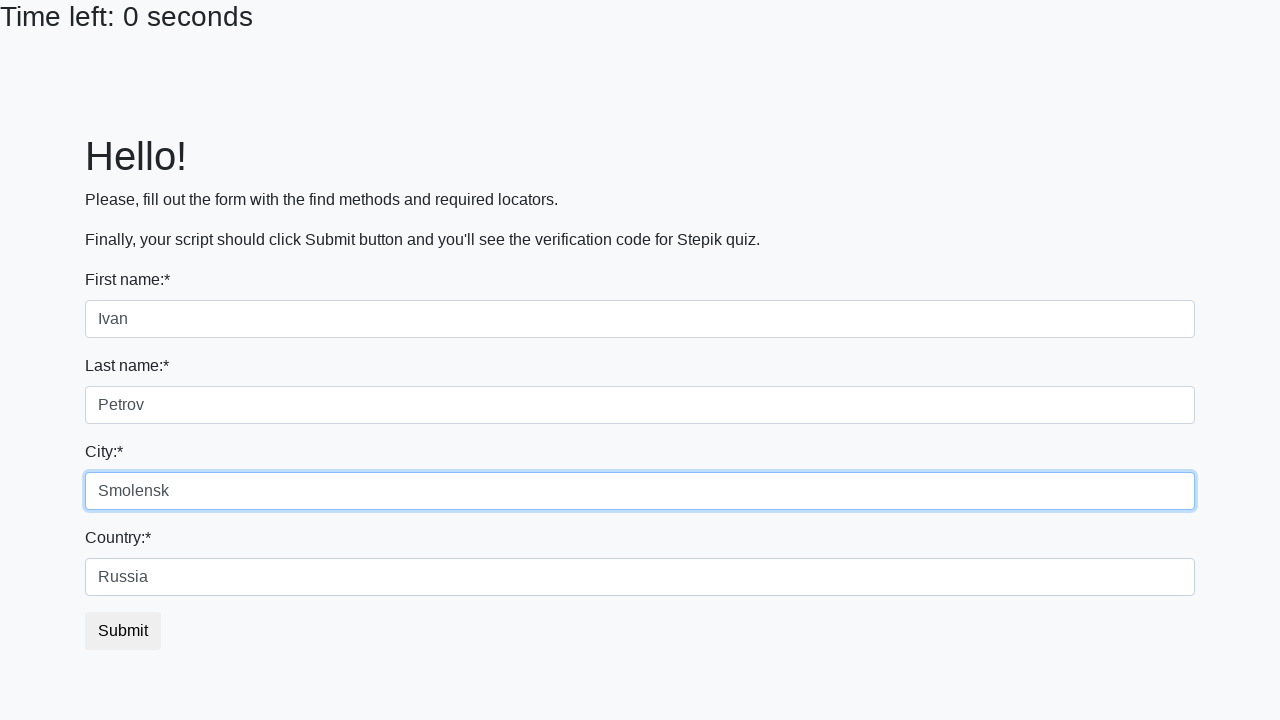

Clicked submit button to complete form at (123, 631) on button.btn
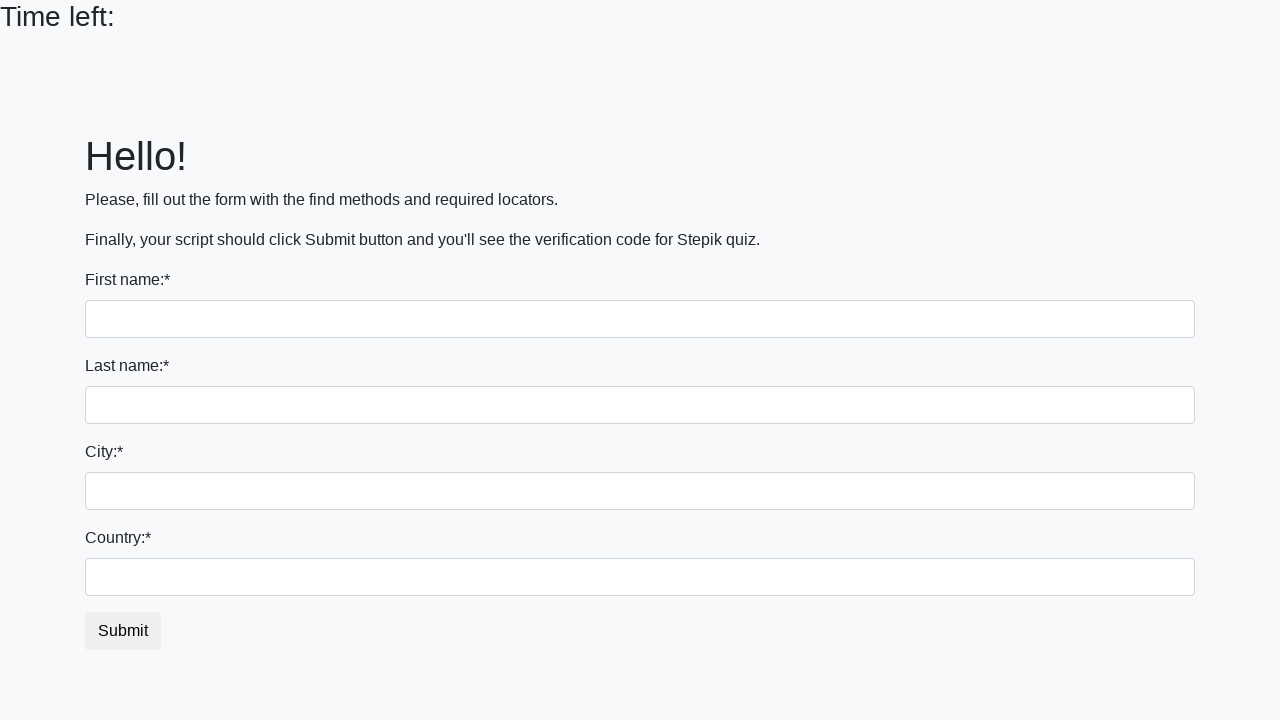

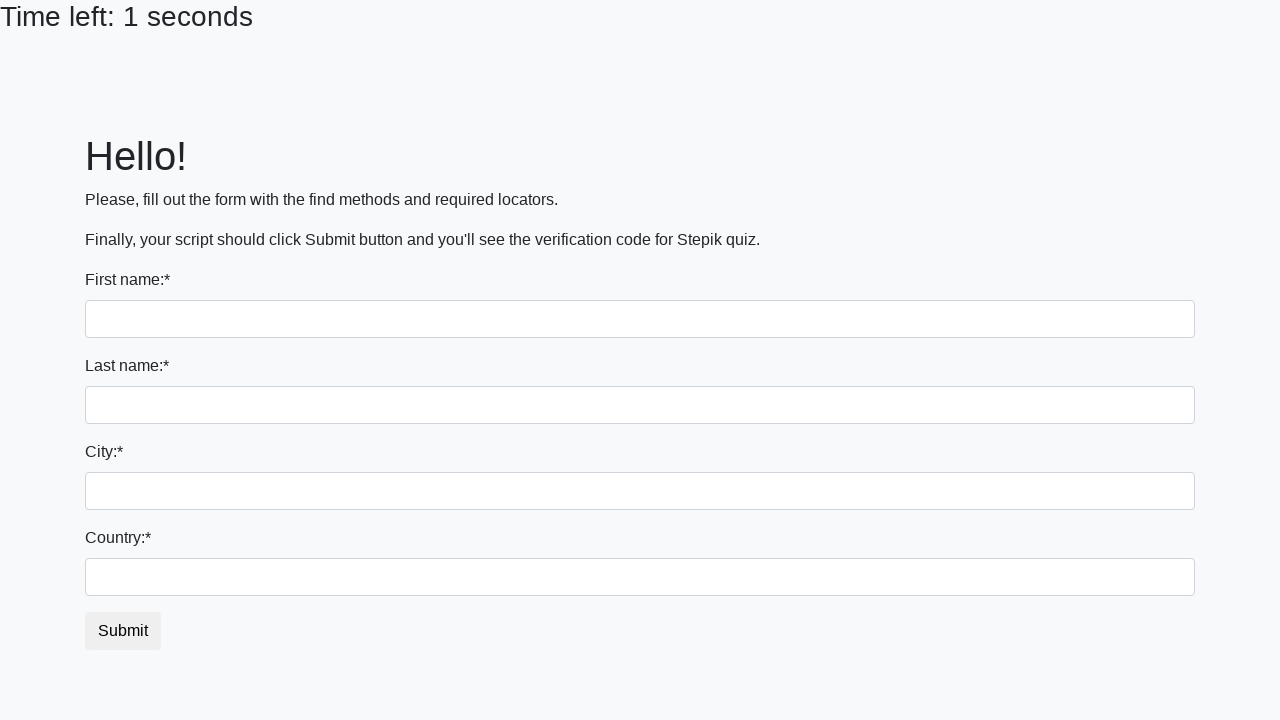